Tests unmarking a completed todo item by unchecking its checkbox.

Starting URL: https://demo.playwright.dev/todomvc

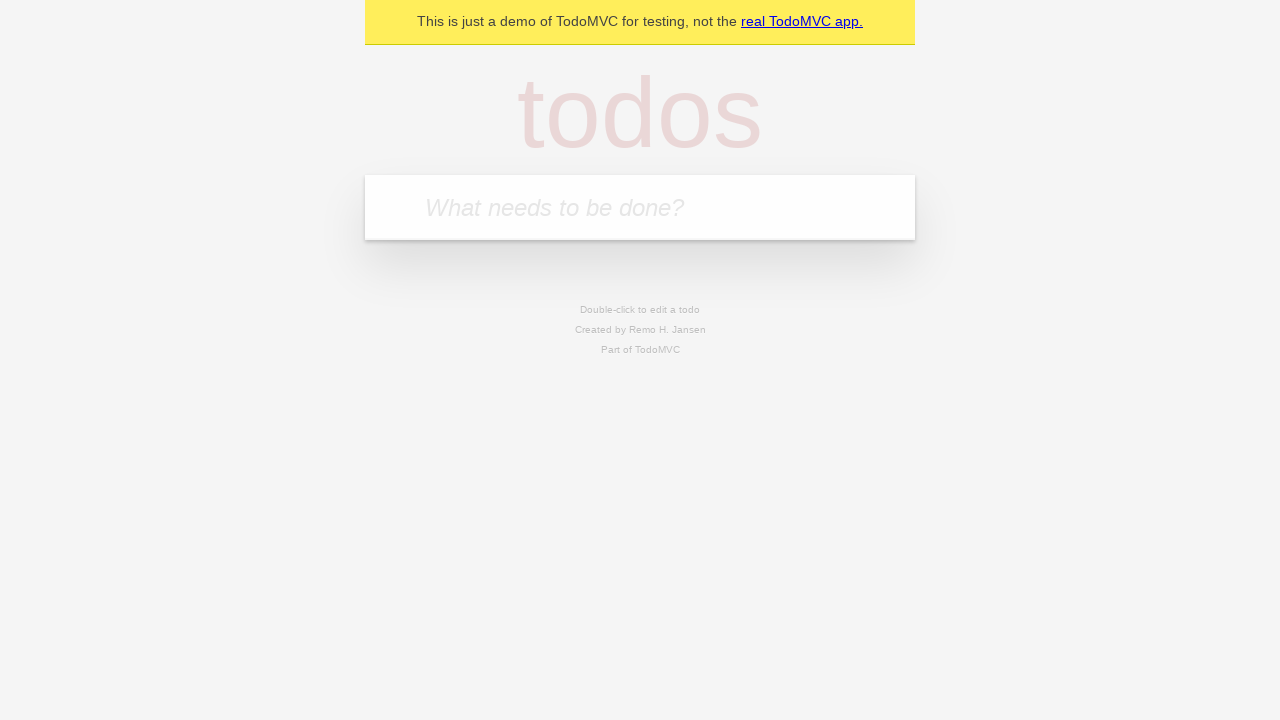

Filled todo input with 'buy some cheese' on internal:attr=[placeholder="What needs to be done?"i]
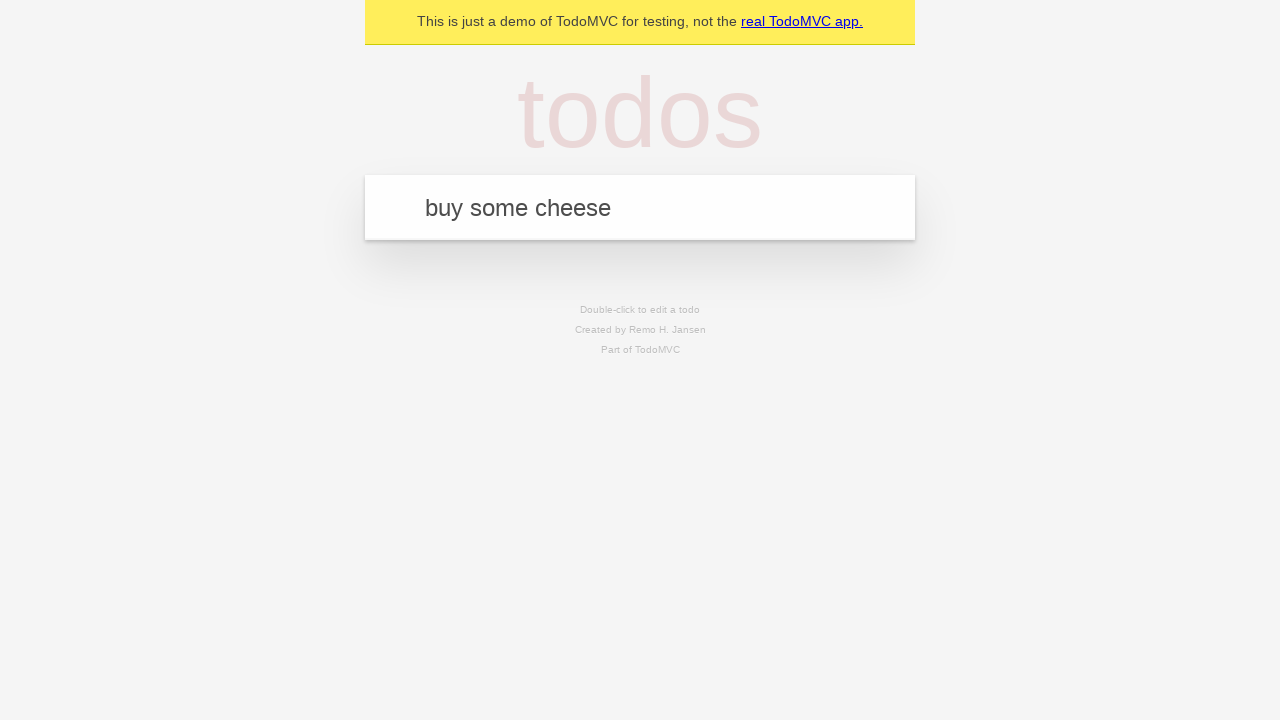

Pressed Enter to create first todo item on internal:attr=[placeholder="What needs to be done?"i]
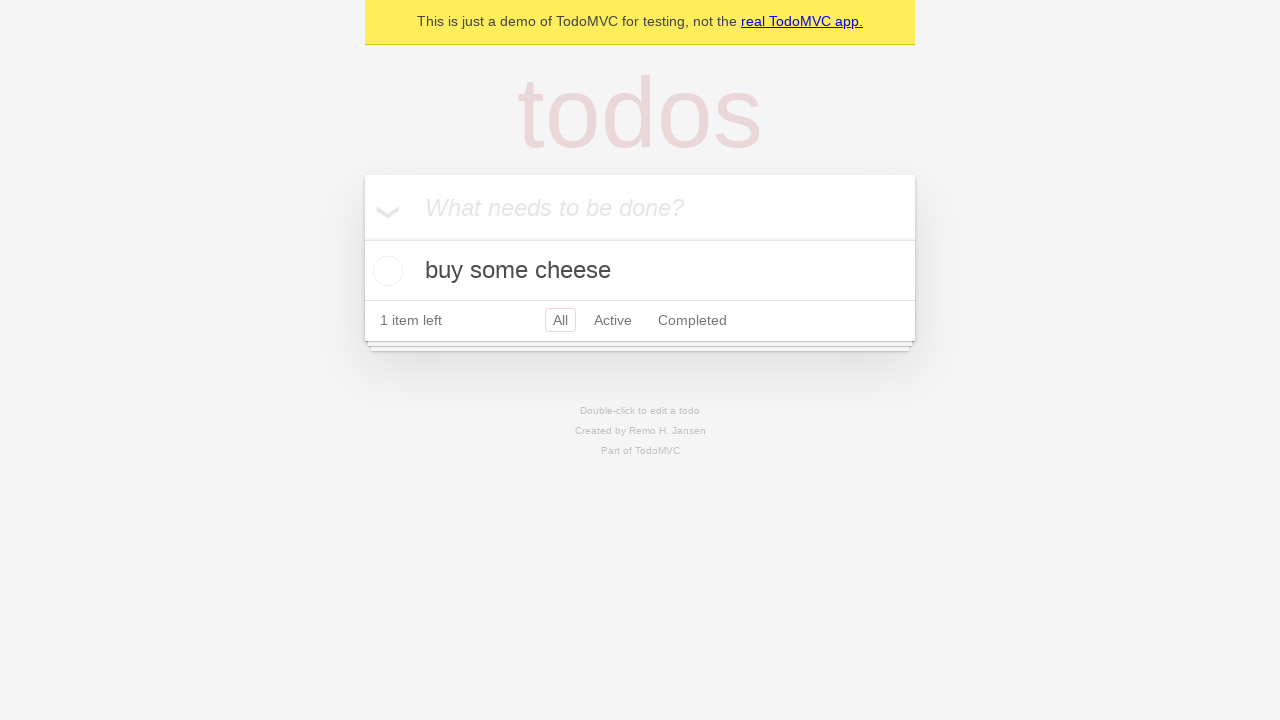

Filled todo input with 'feed the cat' on internal:attr=[placeholder="What needs to be done?"i]
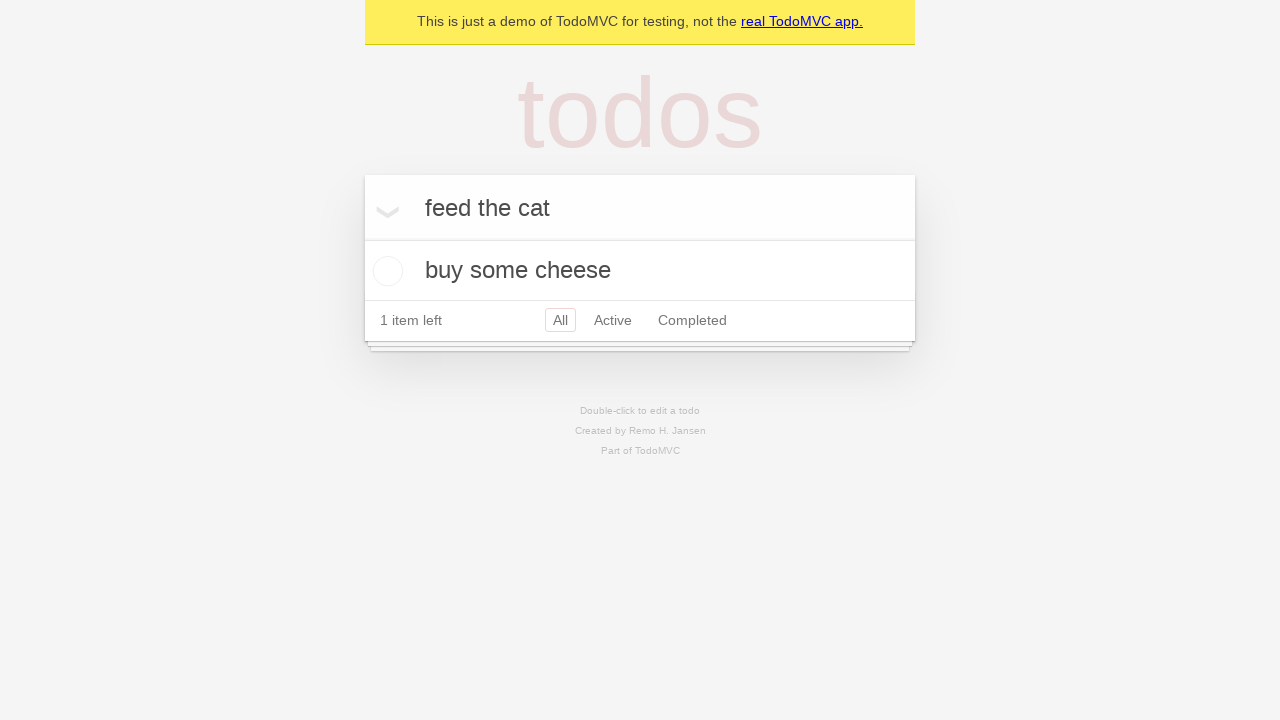

Pressed Enter to create second todo item on internal:attr=[placeholder="What needs to be done?"i]
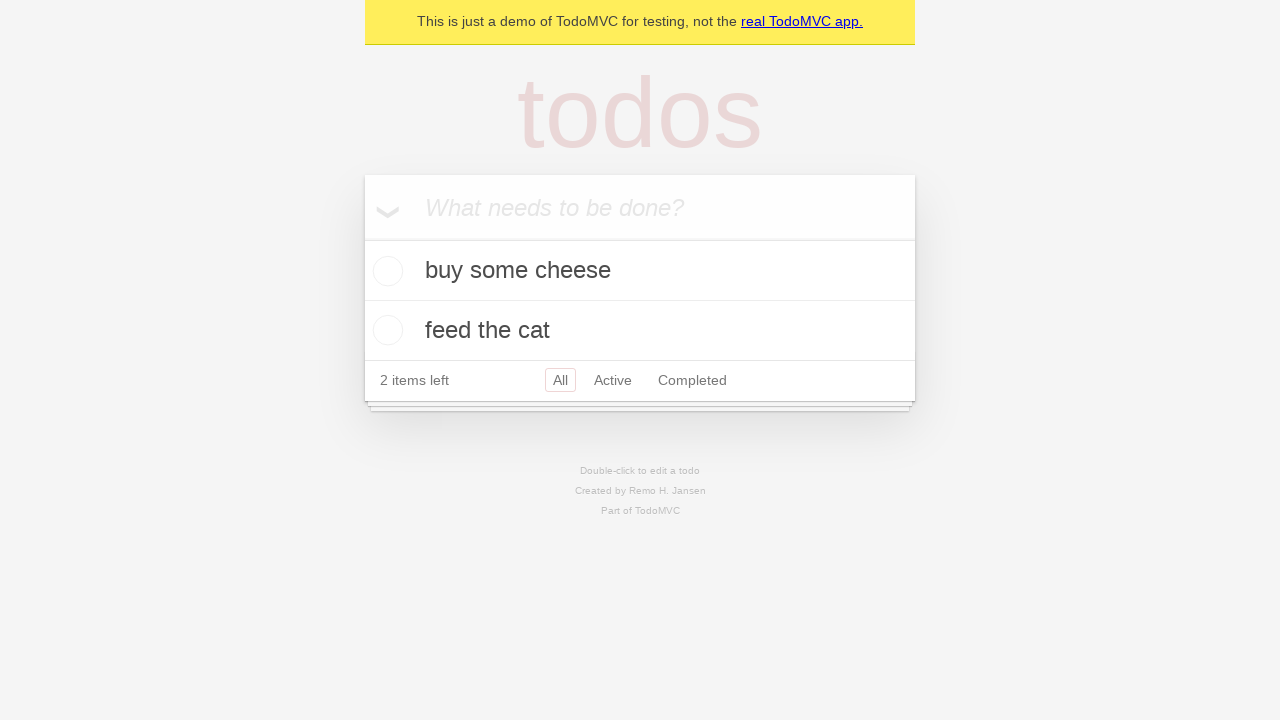

Checked the first todo item at (385, 271) on internal:testid=[data-testid="todo-item"s] >> nth=0 >> internal:role=checkbox
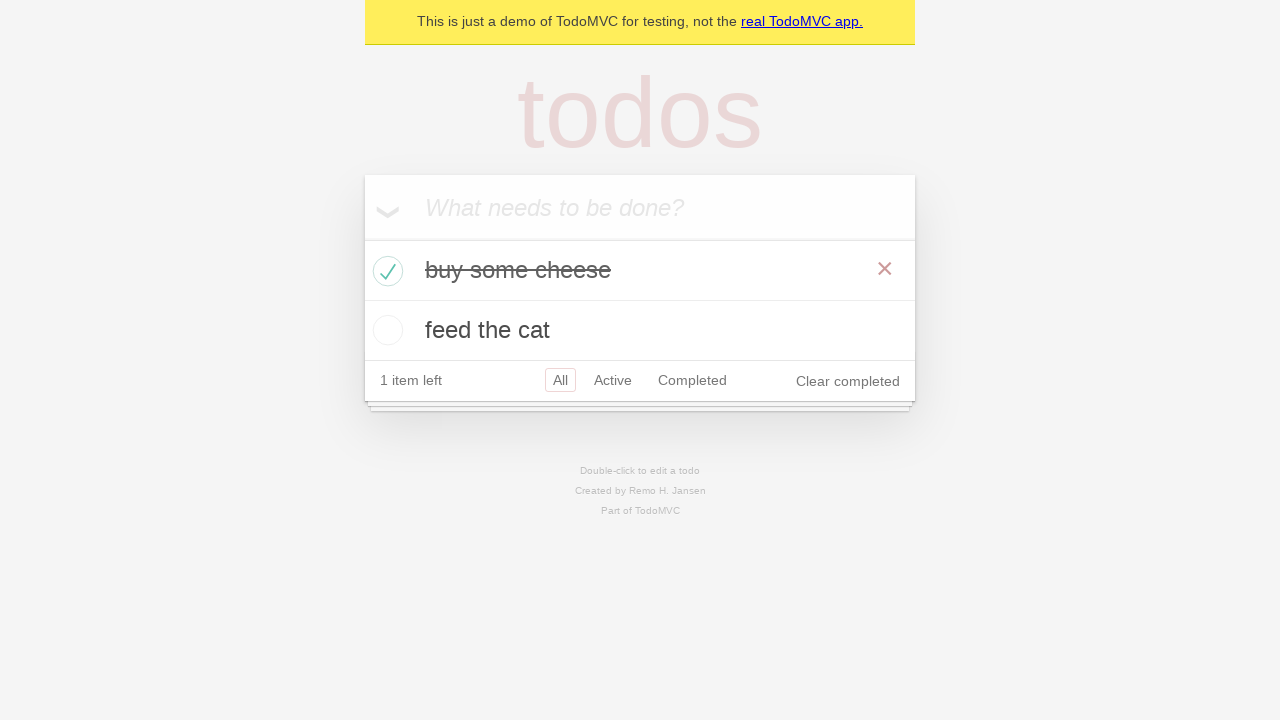

Unchecked the first todo item to mark it incomplete at (385, 271) on internal:testid=[data-testid="todo-item"s] >> nth=0 >> internal:role=checkbox
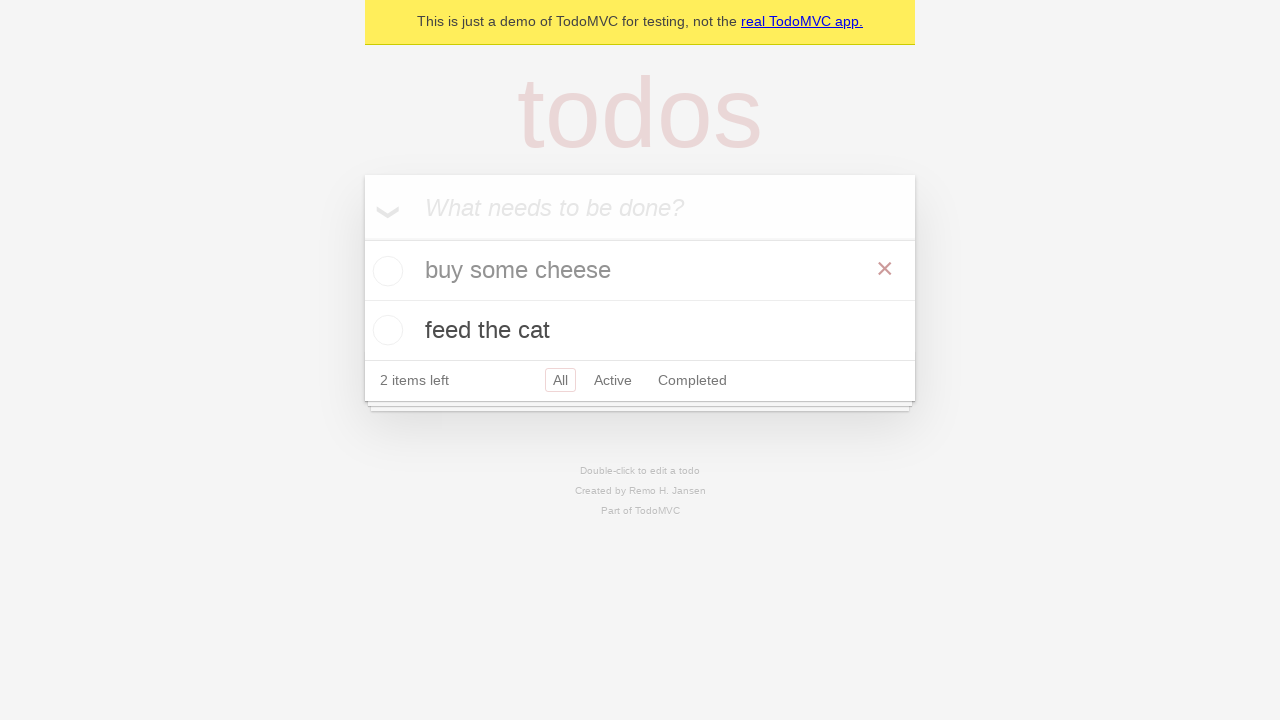

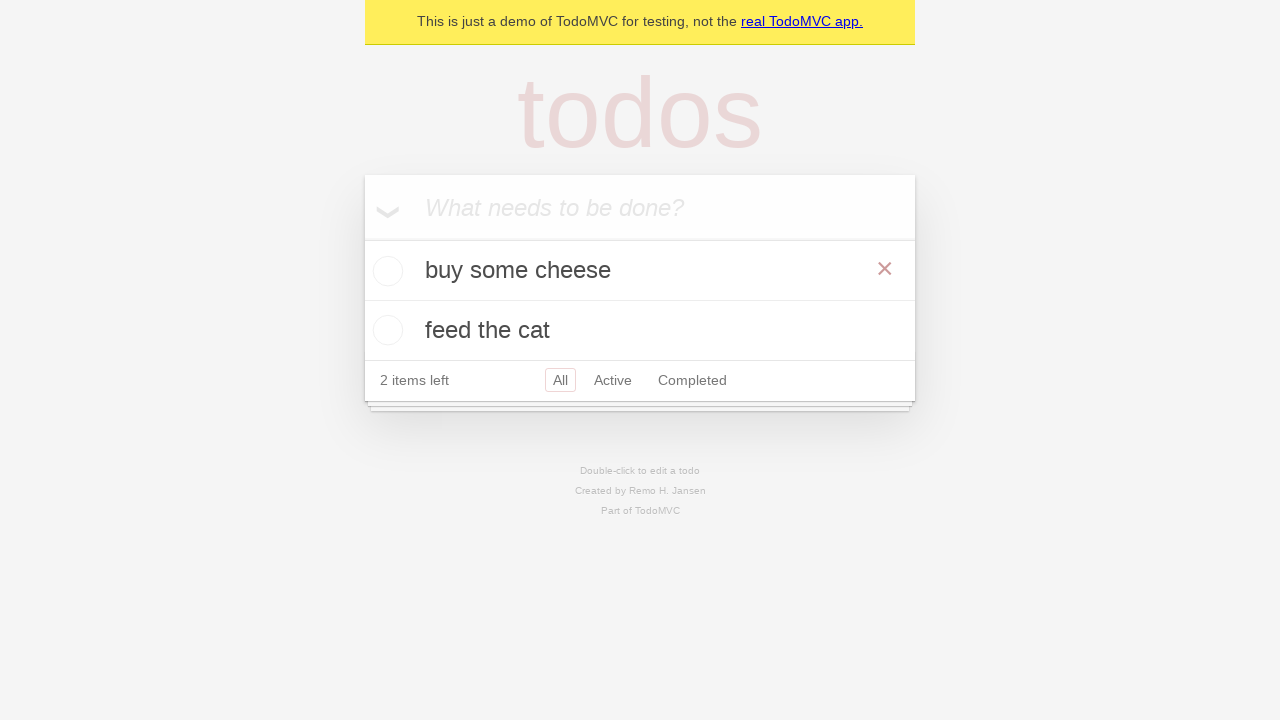